Tests dropdown selection functionality on a Vietnamese government registration form by selecting a city from a dropdown and verifying the selection, then checking available district options

Starting URL: https://egov.danang.gov.vn/reg

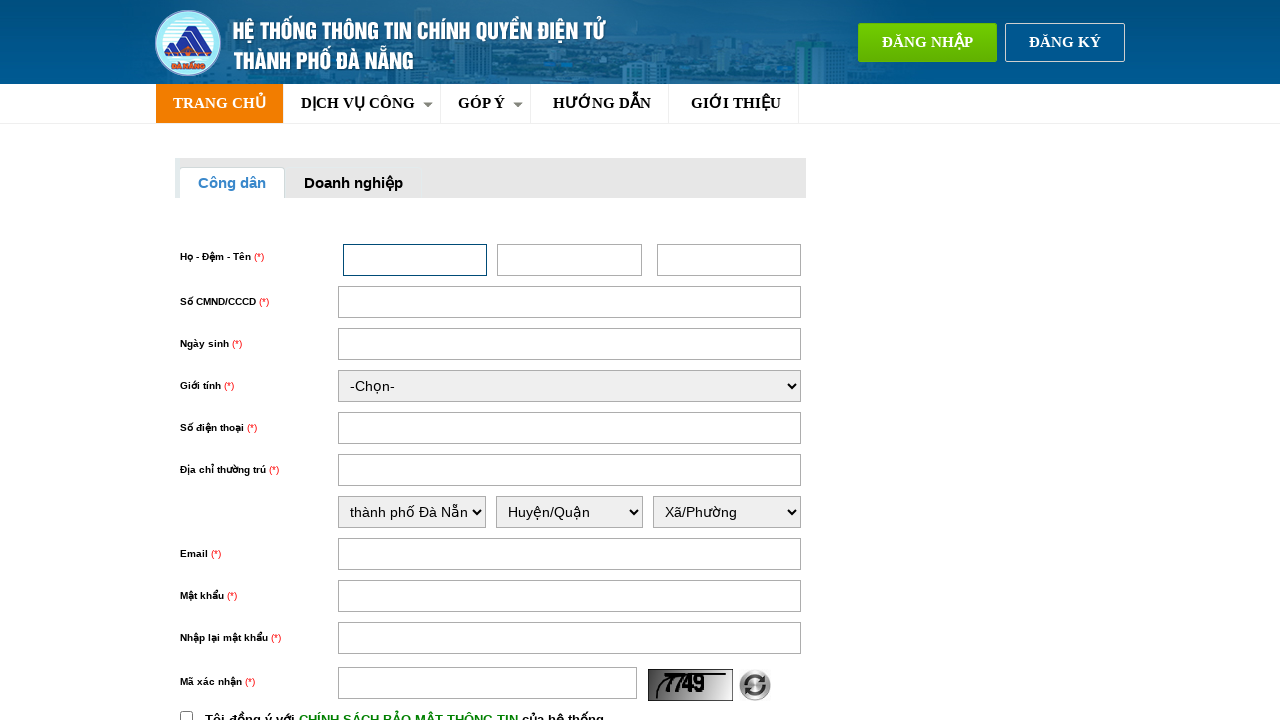

Selected 'thành phố Hồ Chí Minh' from province/city dropdown on select#thuongtru_tinhthanh
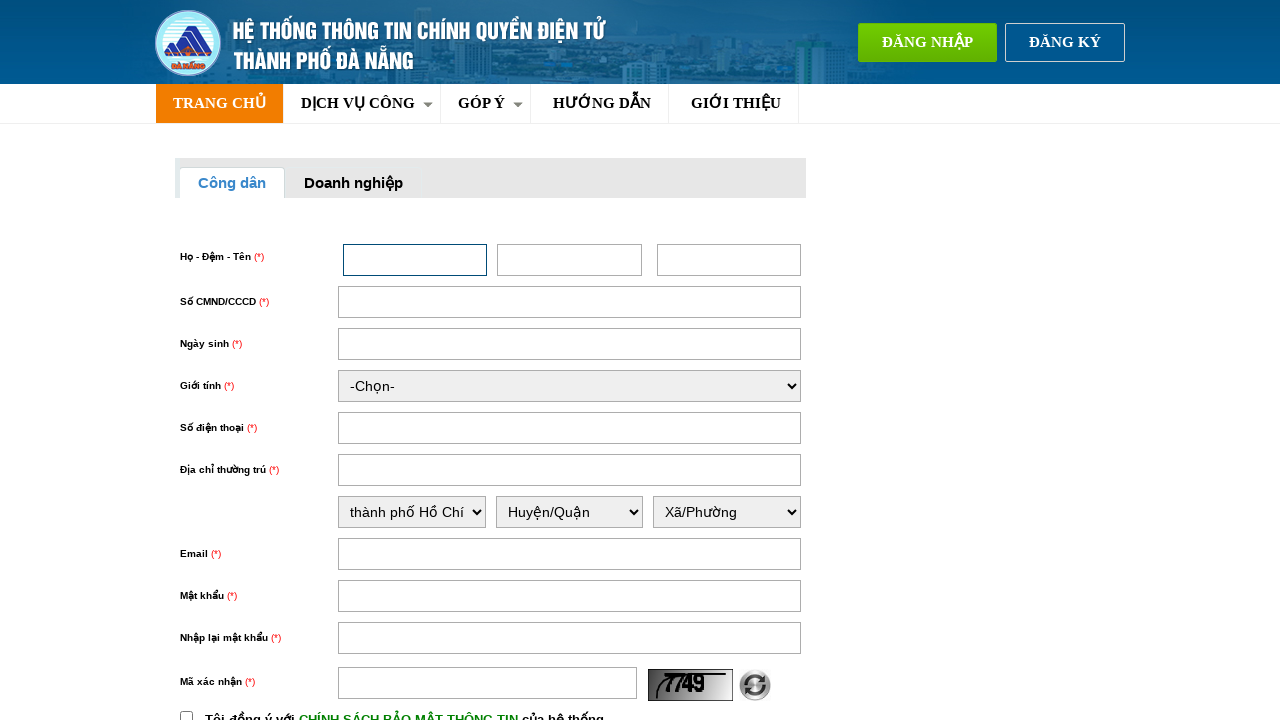

Waited 3 seconds for district dropdown to update
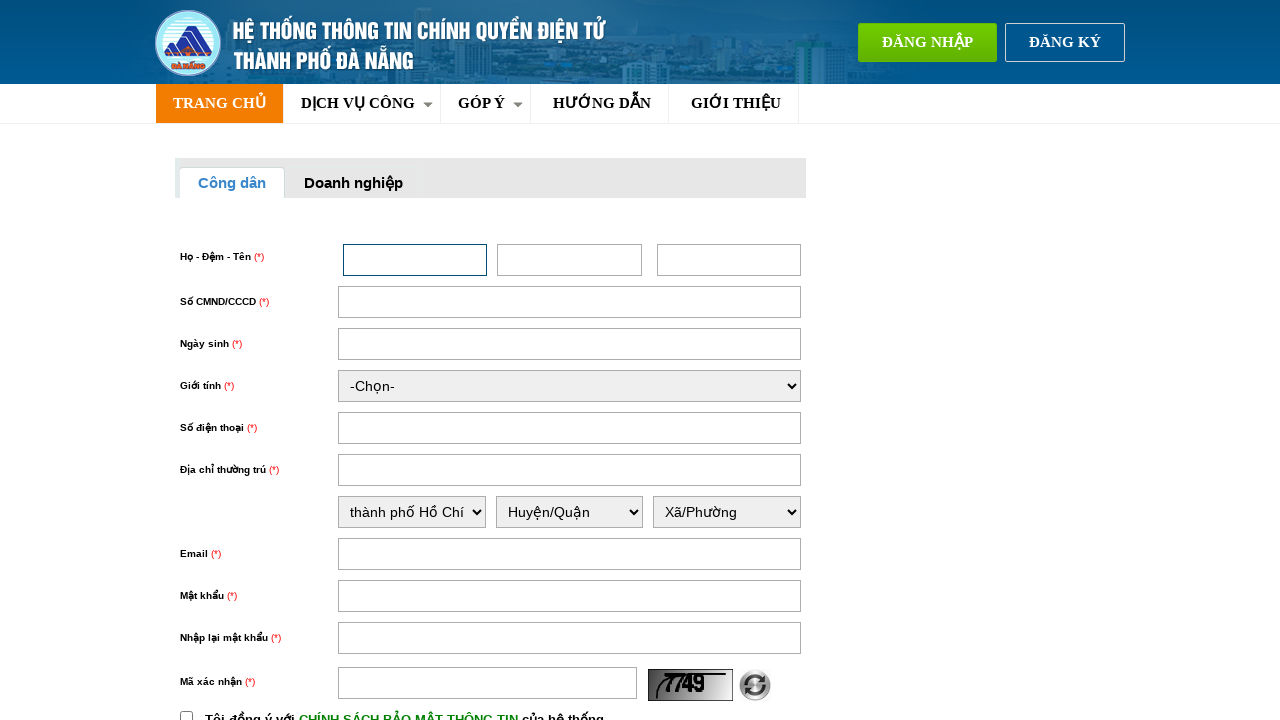

Verified that 'thành phố Hồ Chí Minh' is selected in the dropdown
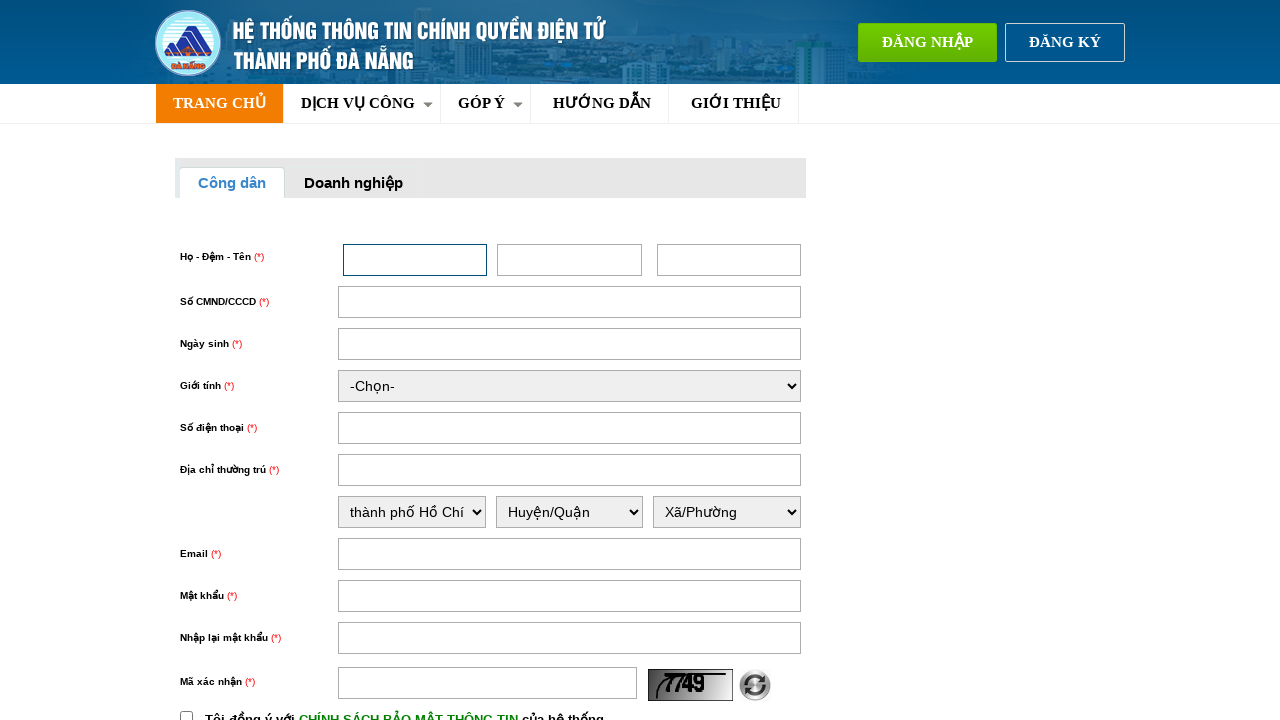

Verified that the province/city dropdown is single-select (not multiple)
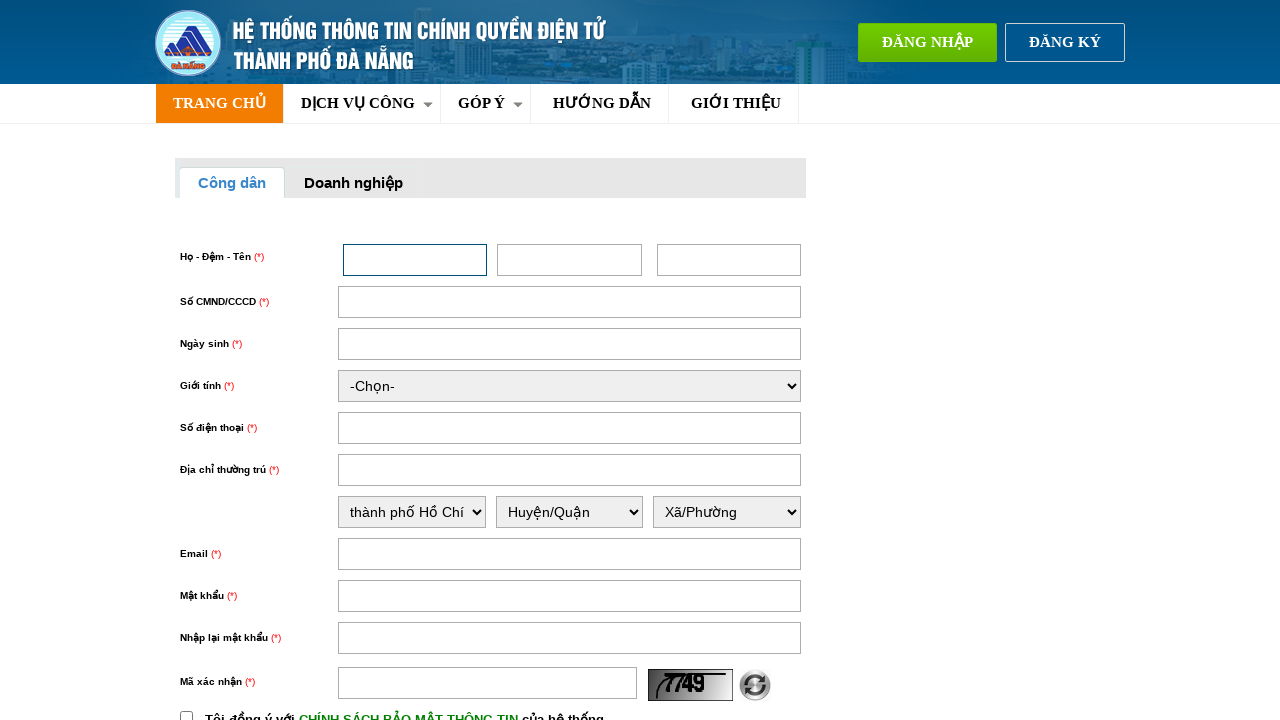

Retrieved all district options from the dropdown
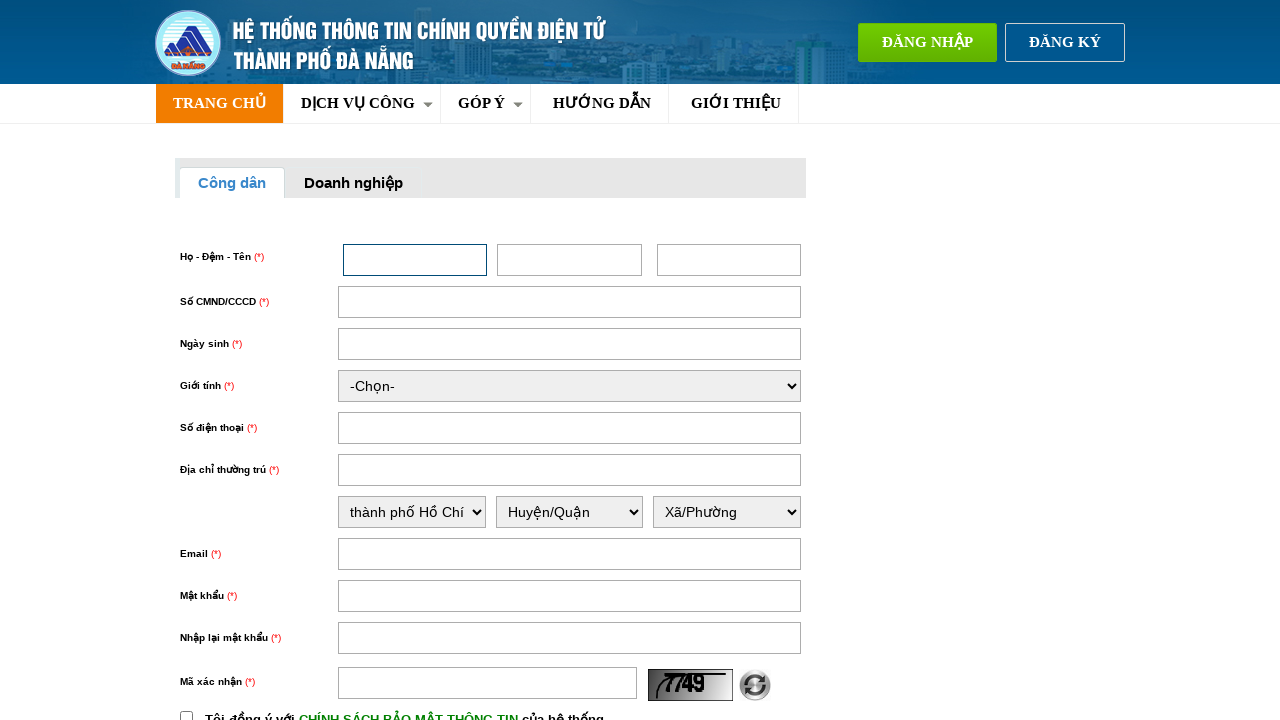

Verified that 'quận 1' is present in district options
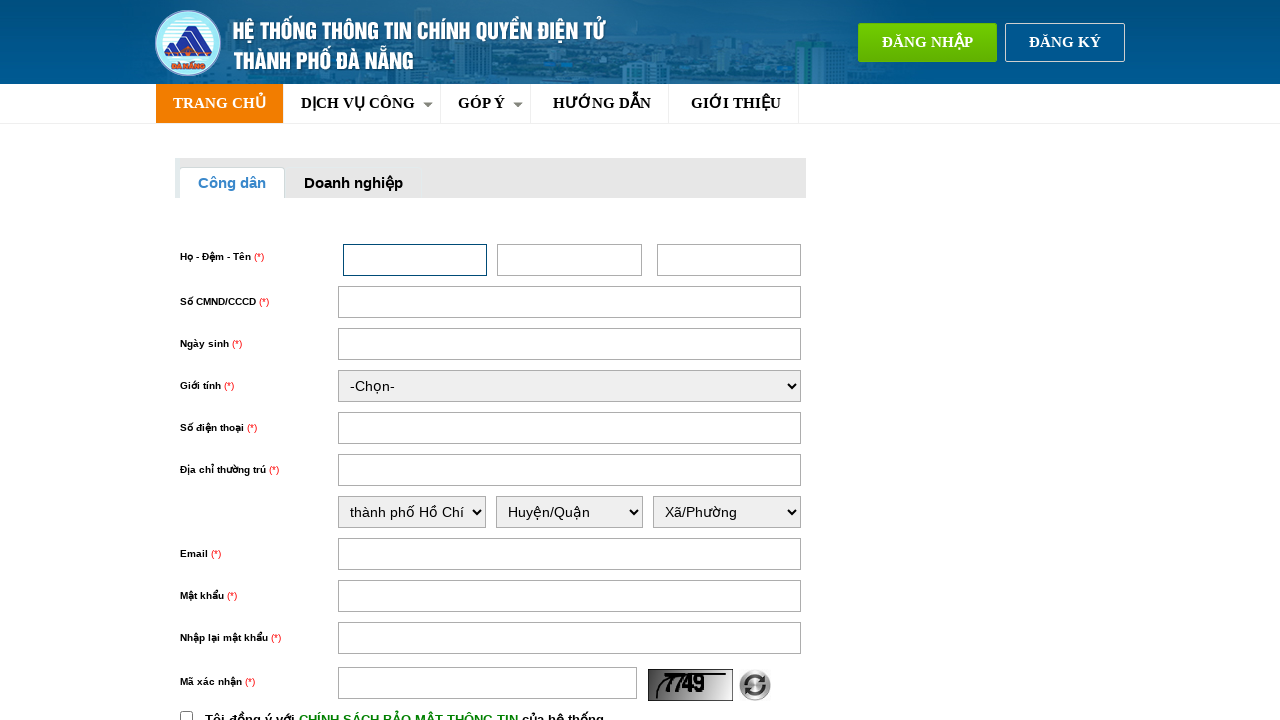

Verified that 'quận 12' is present in district options
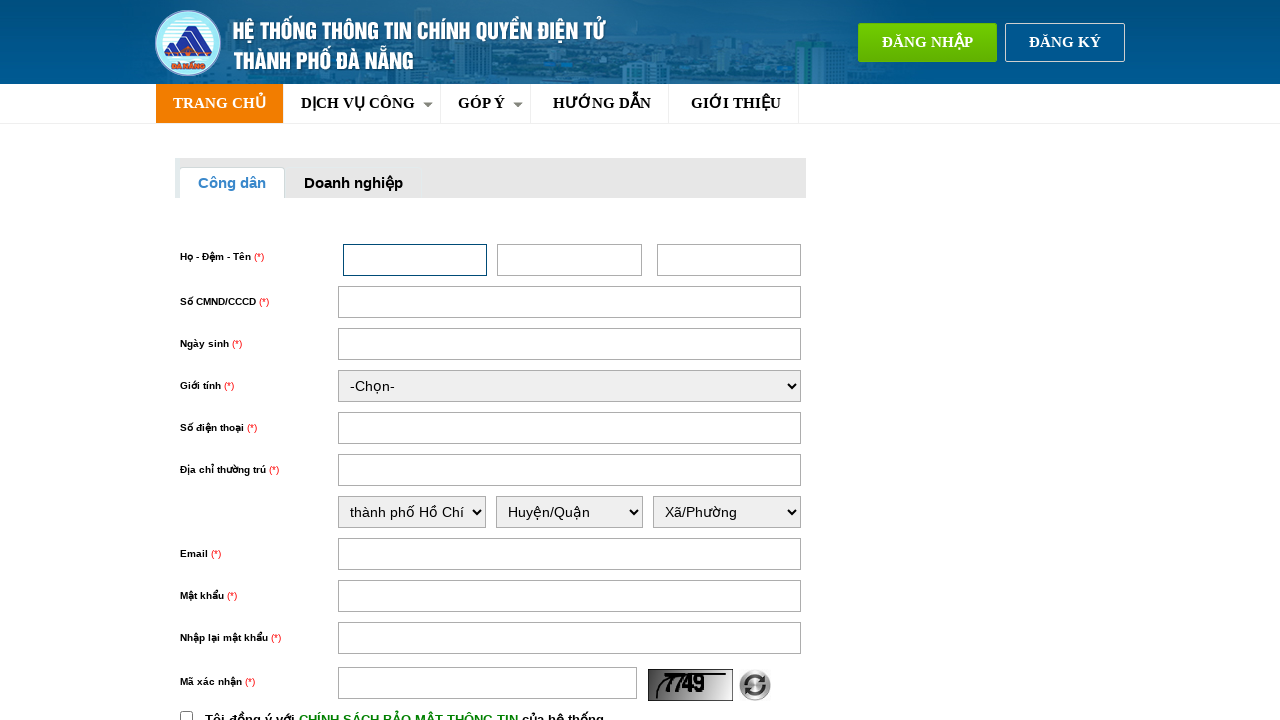

Verified that 'quận Thủ Đức' is present in district options
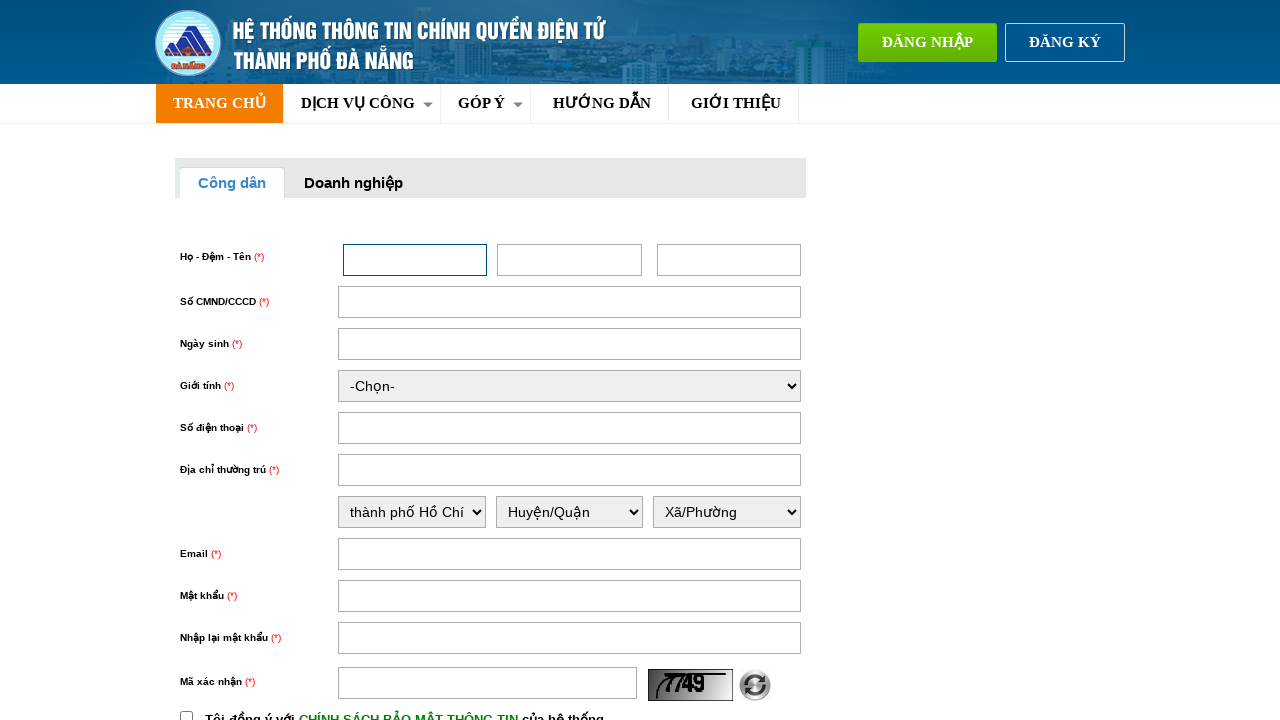

Verified that 'quận Gò Vấp' is present in district options
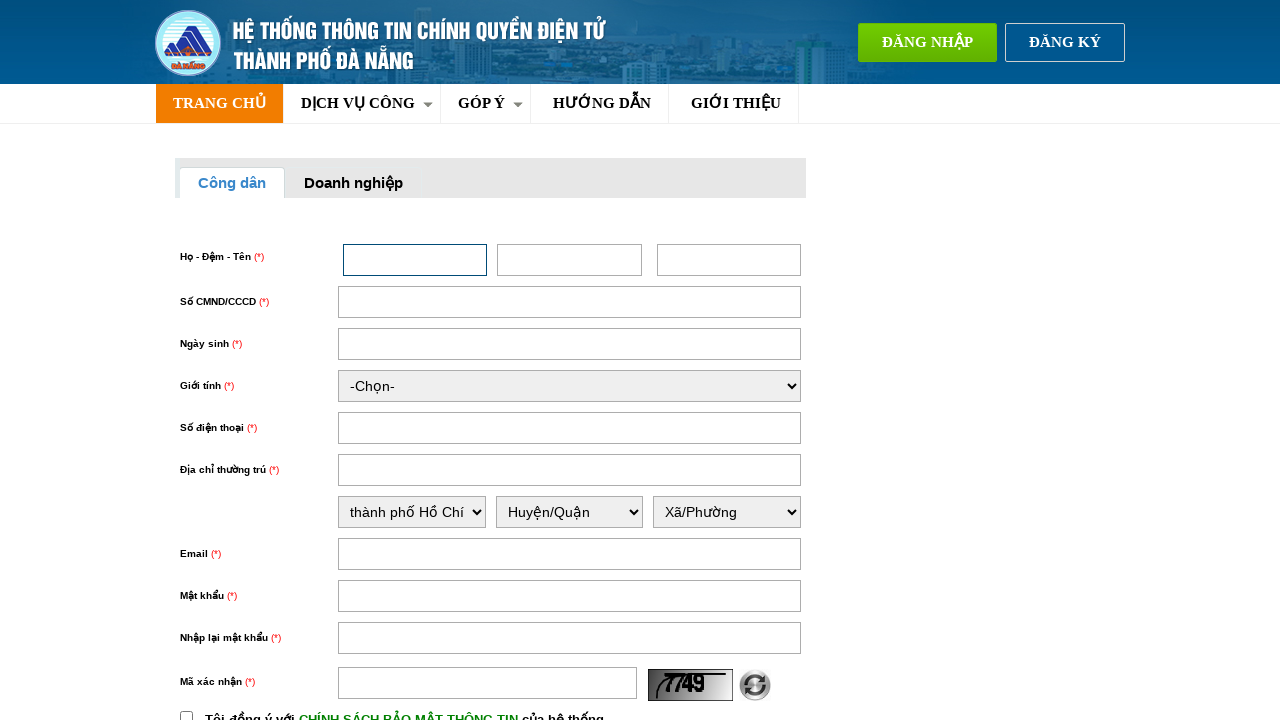

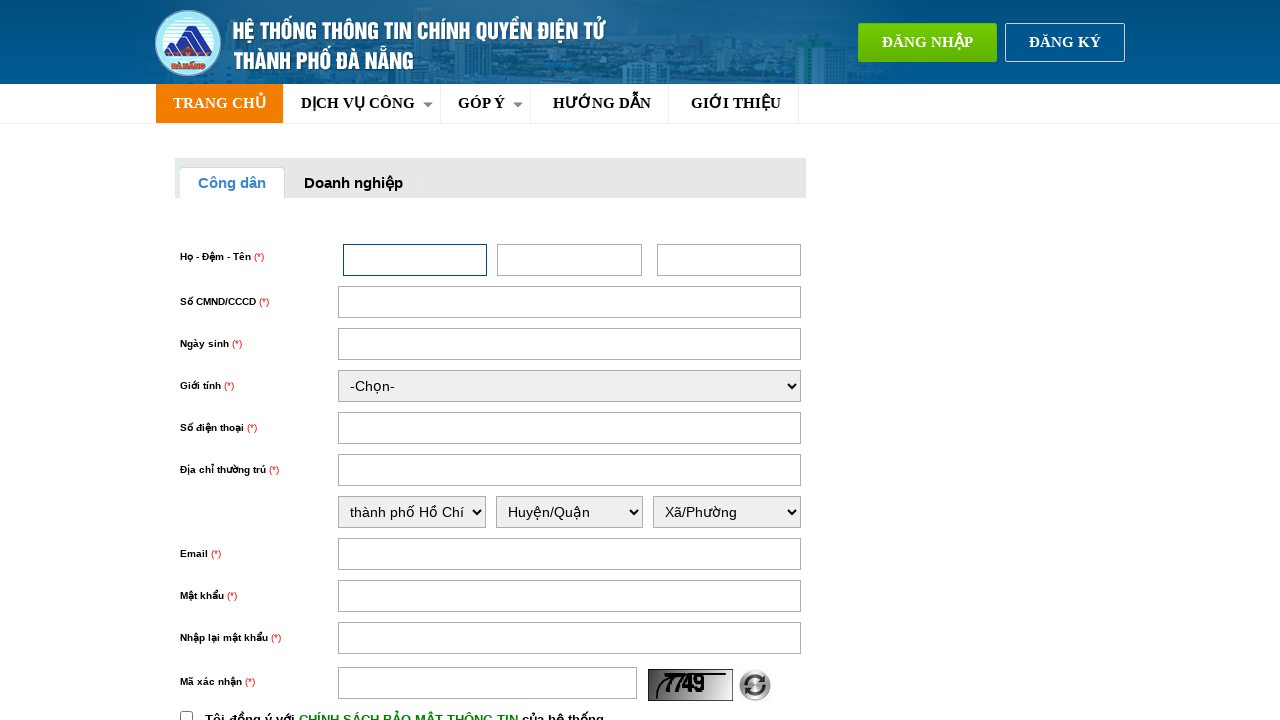